Tests the TodoMVC app's "mark all as complete" functionality by creating todo items, marking them all as complete using the toggle-all checkbox, and then clearing the completed state by unchecking the toggle.

Starting URL: https://demo.playwright.dev/todomvc/

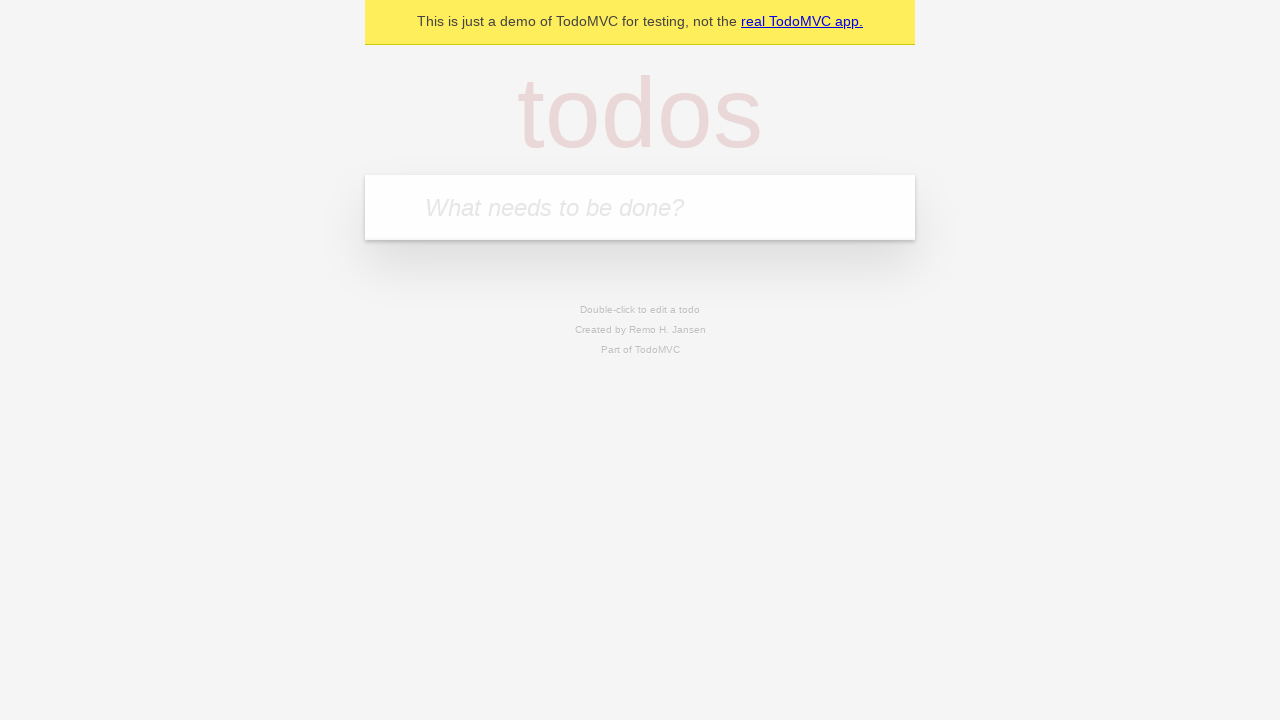

Filled todo input with 'buy some cheese' on input[placeholder="What needs to be done?"]
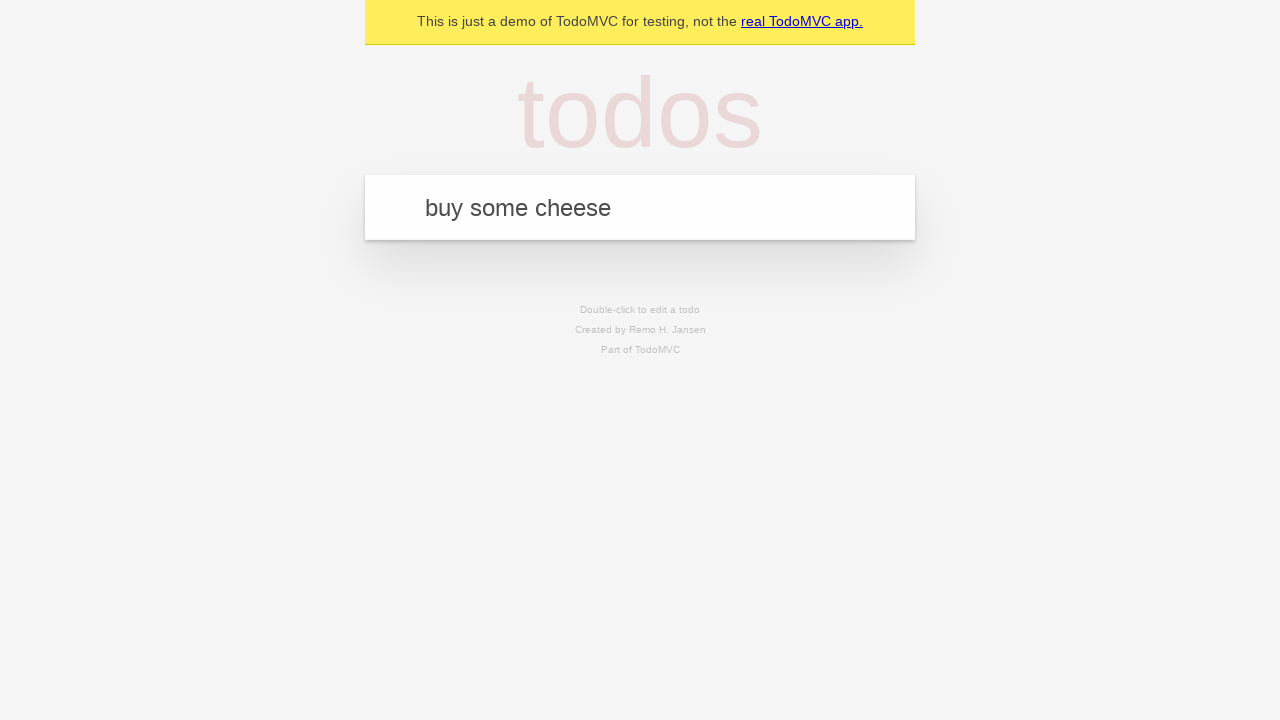

Pressed Enter to create first todo item on input[placeholder="What needs to be done?"]
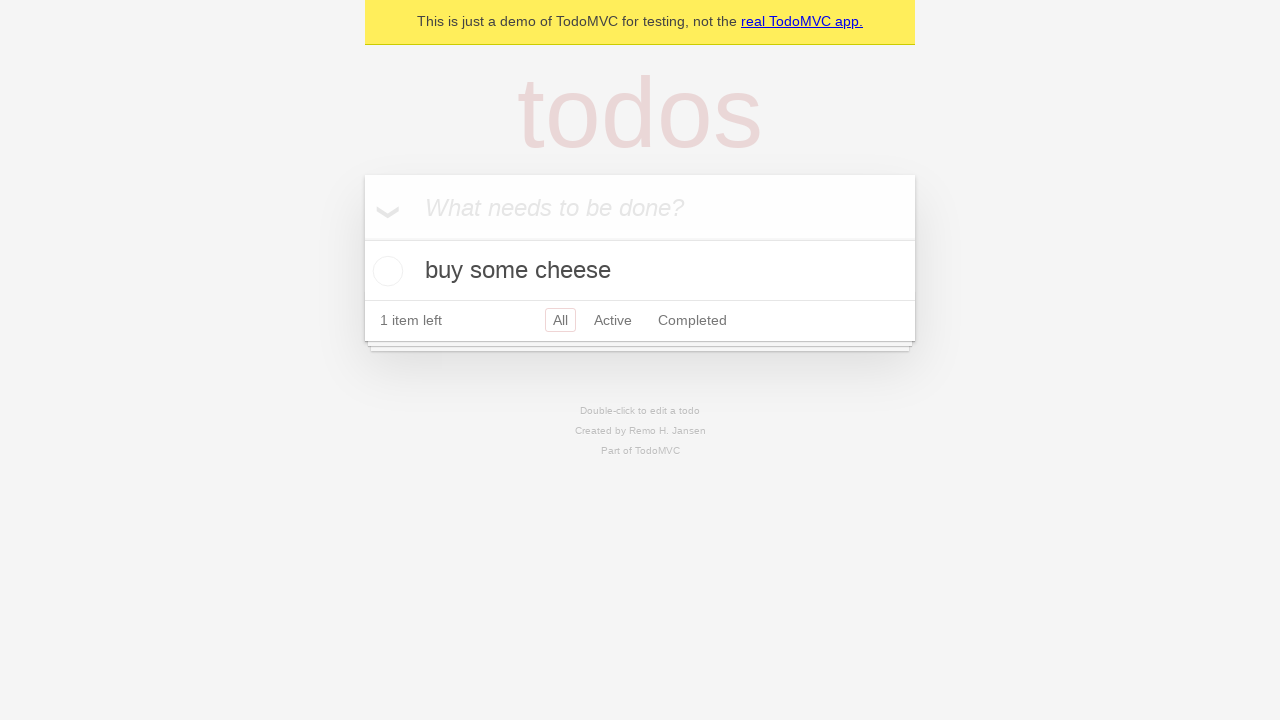

Filled todo input with 'feed the cat' on input[placeholder="What needs to be done?"]
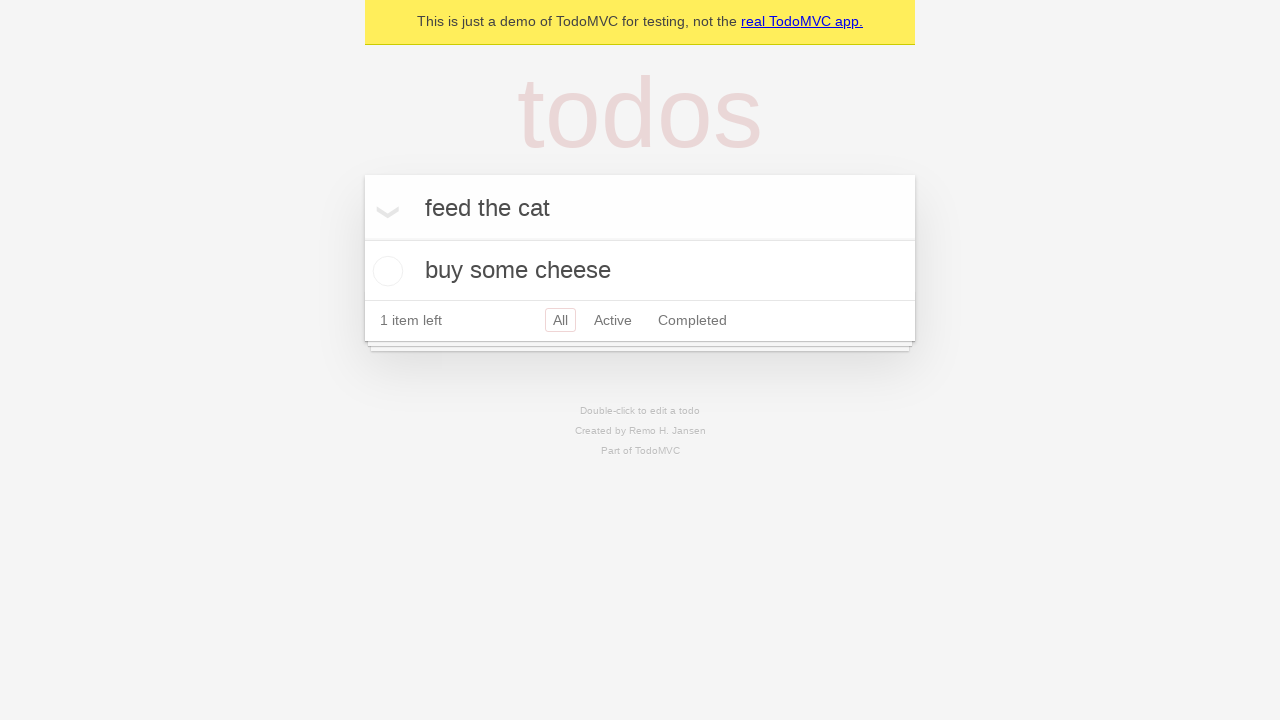

Pressed Enter to create second todo item on input[placeholder="What needs to be done?"]
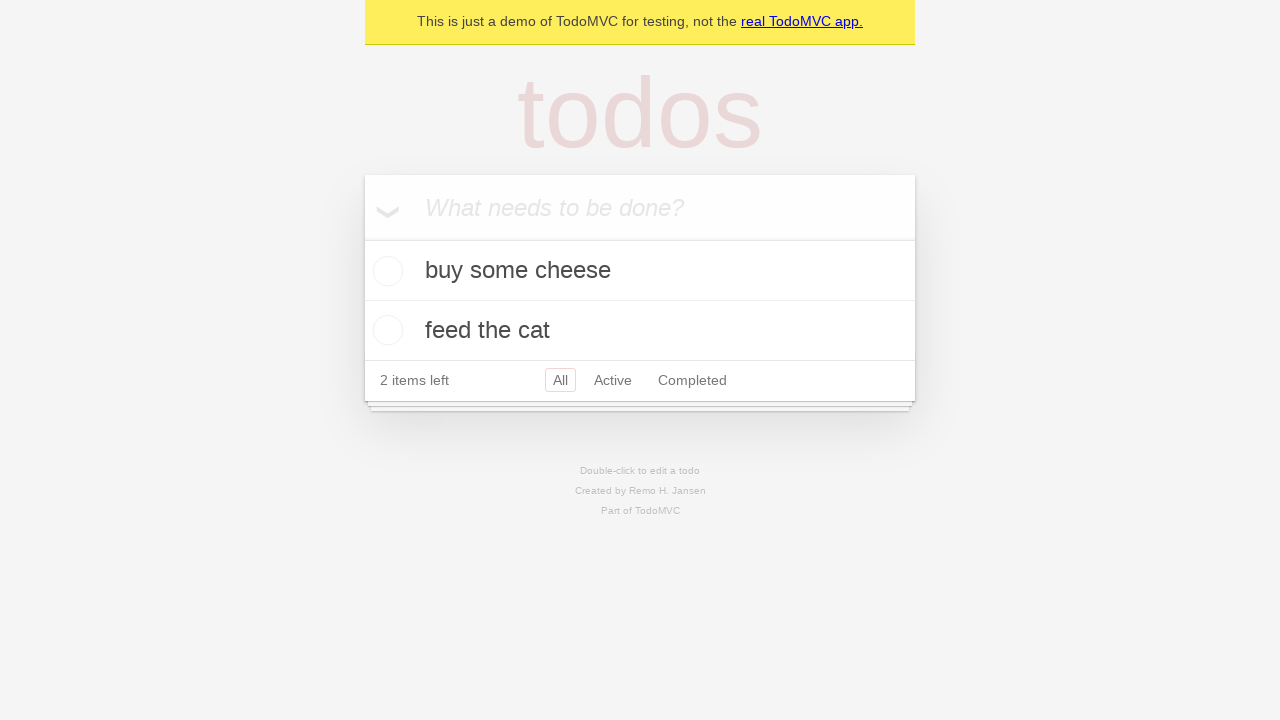

Filled todo input with 'book a doctors appointment' on input[placeholder="What needs to be done?"]
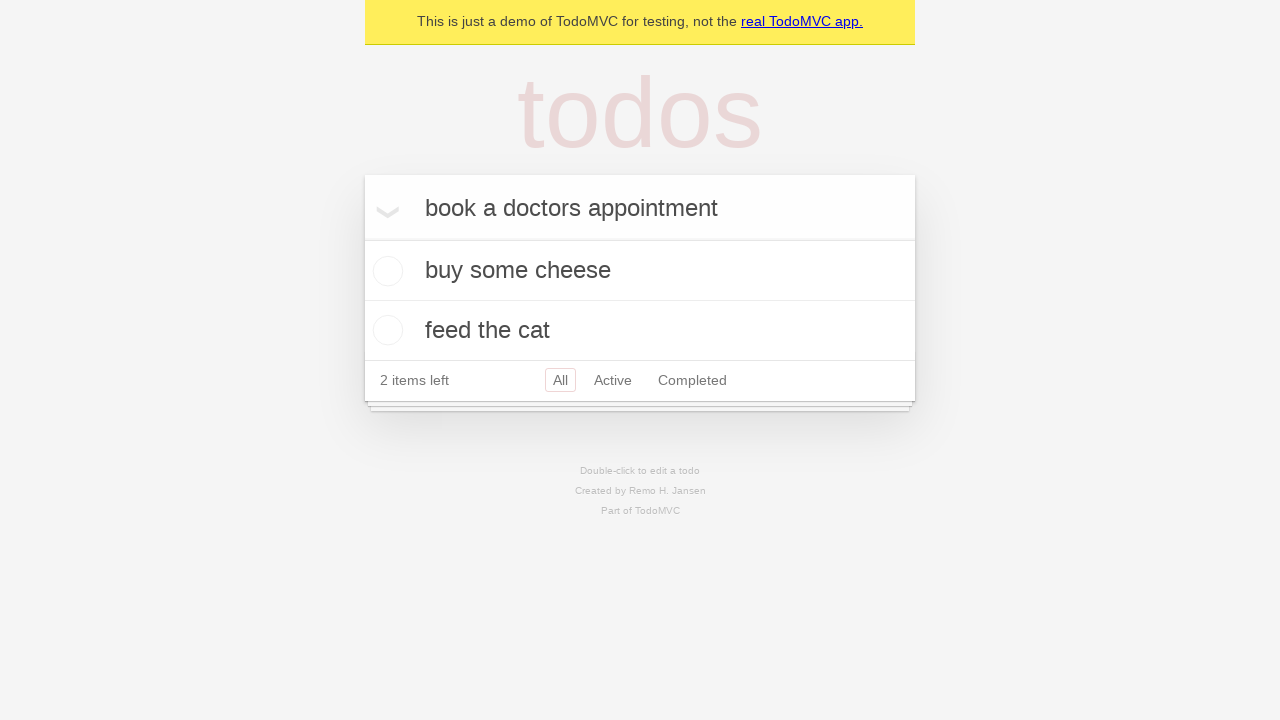

Pressed Enter to create third todo item on input[placeholder="What needs to be done?"]
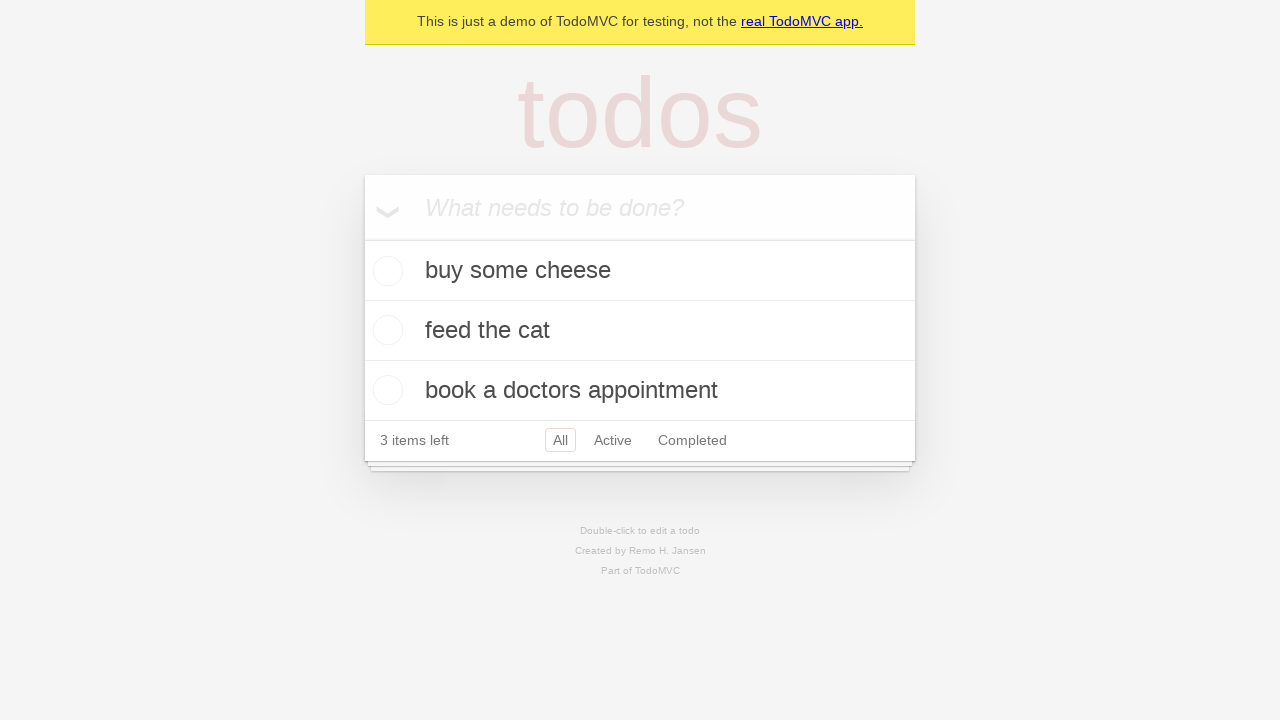

Waited for all three todo items to be created
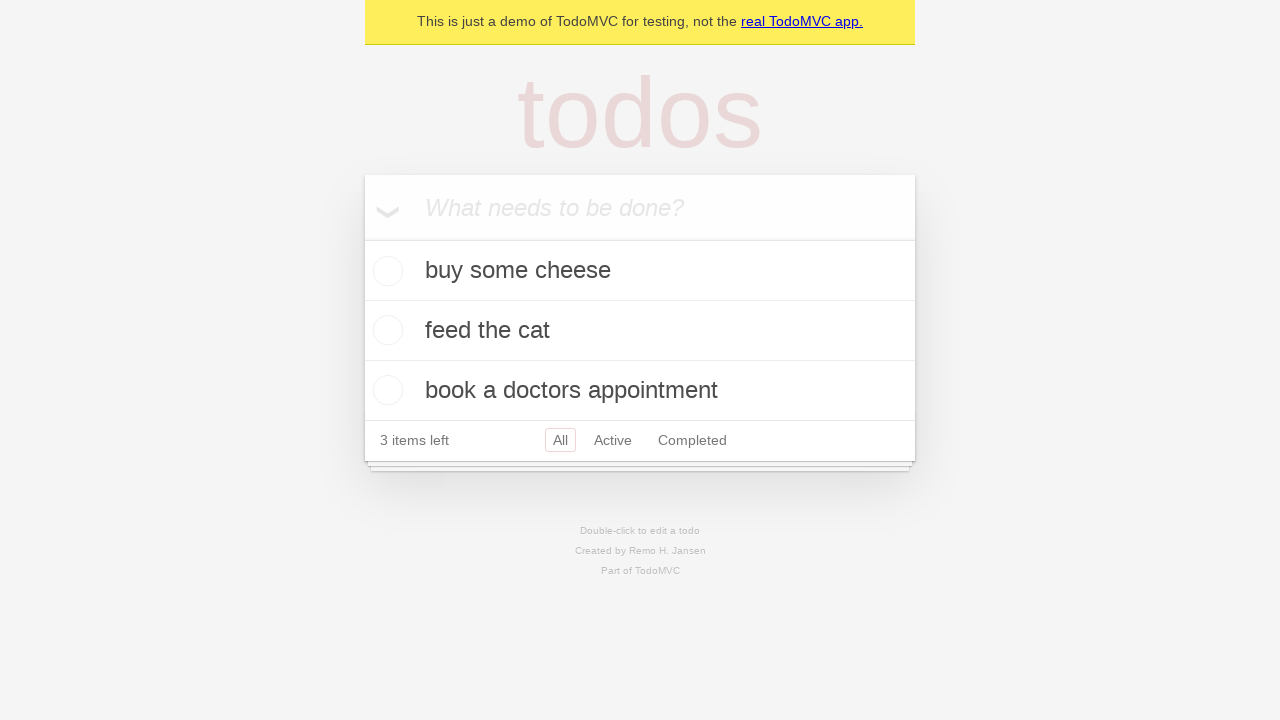

Clicked toggle-all label to mark all items as completed at (382, 206) on label[for="toggle-all"]
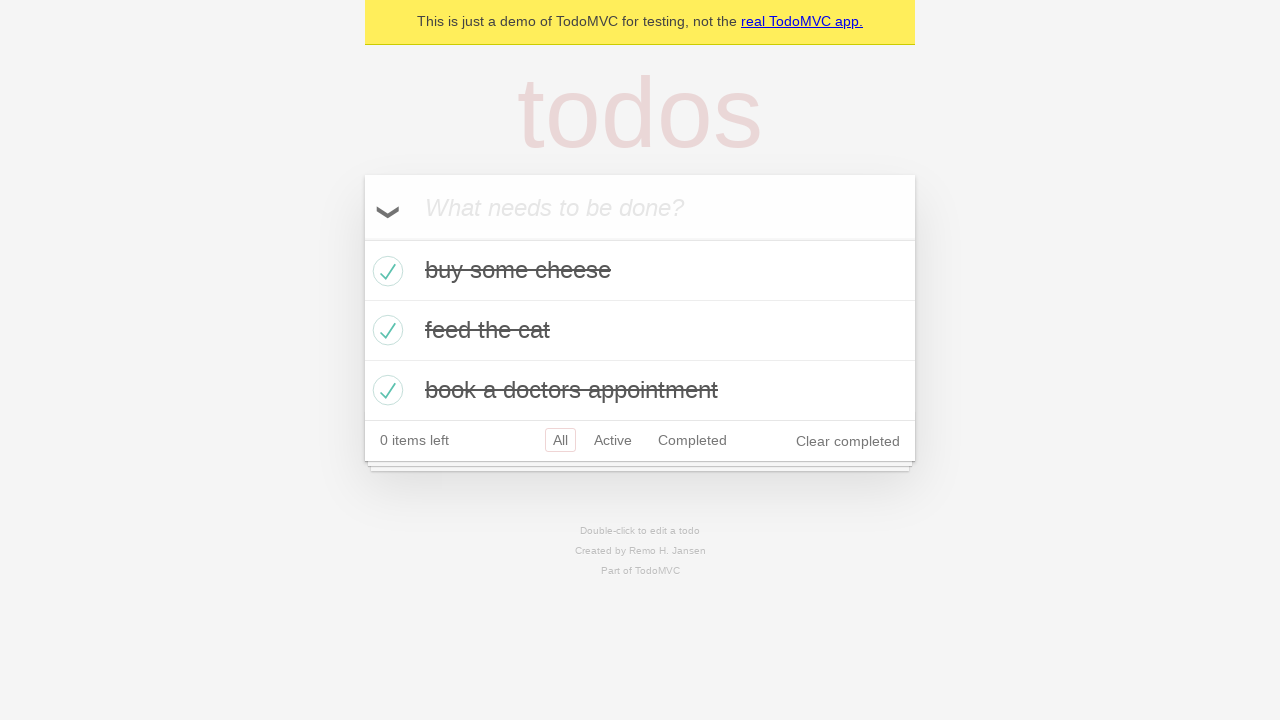

Verified all items are marked as completed
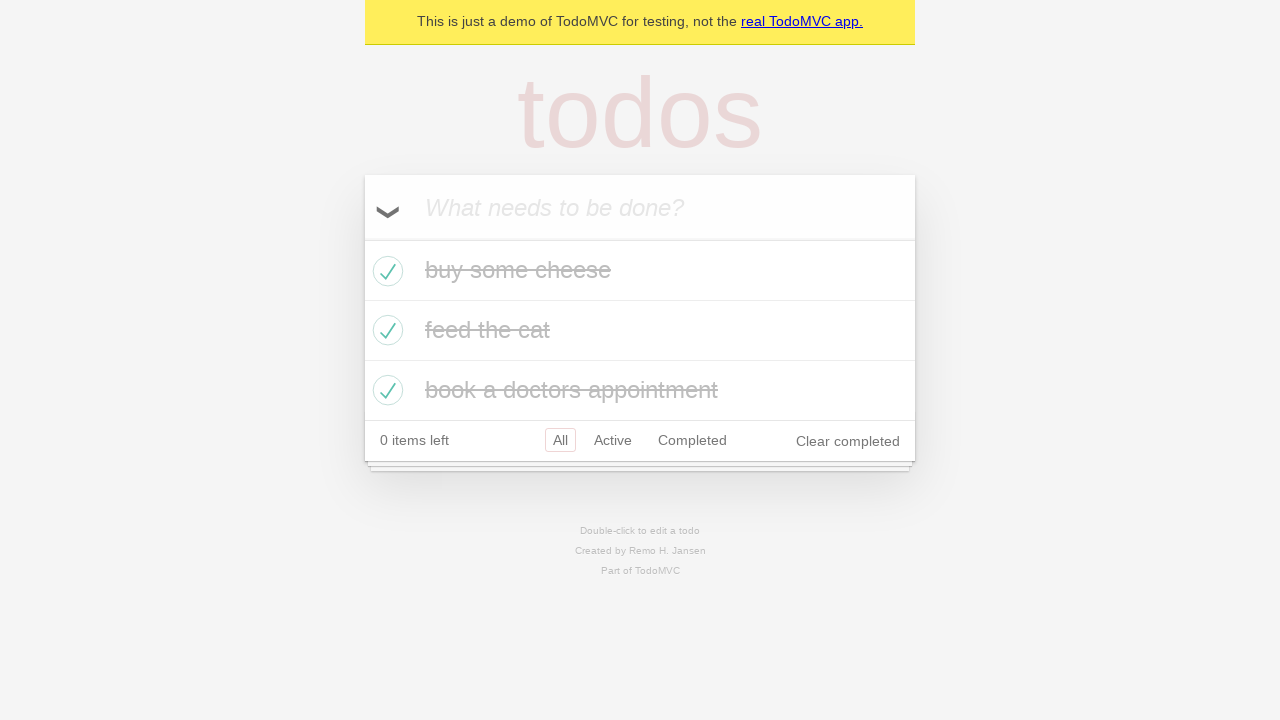

Clicked toggle-all label to uncheck all completed items at (382, 206) on label[for="toggle-all"]
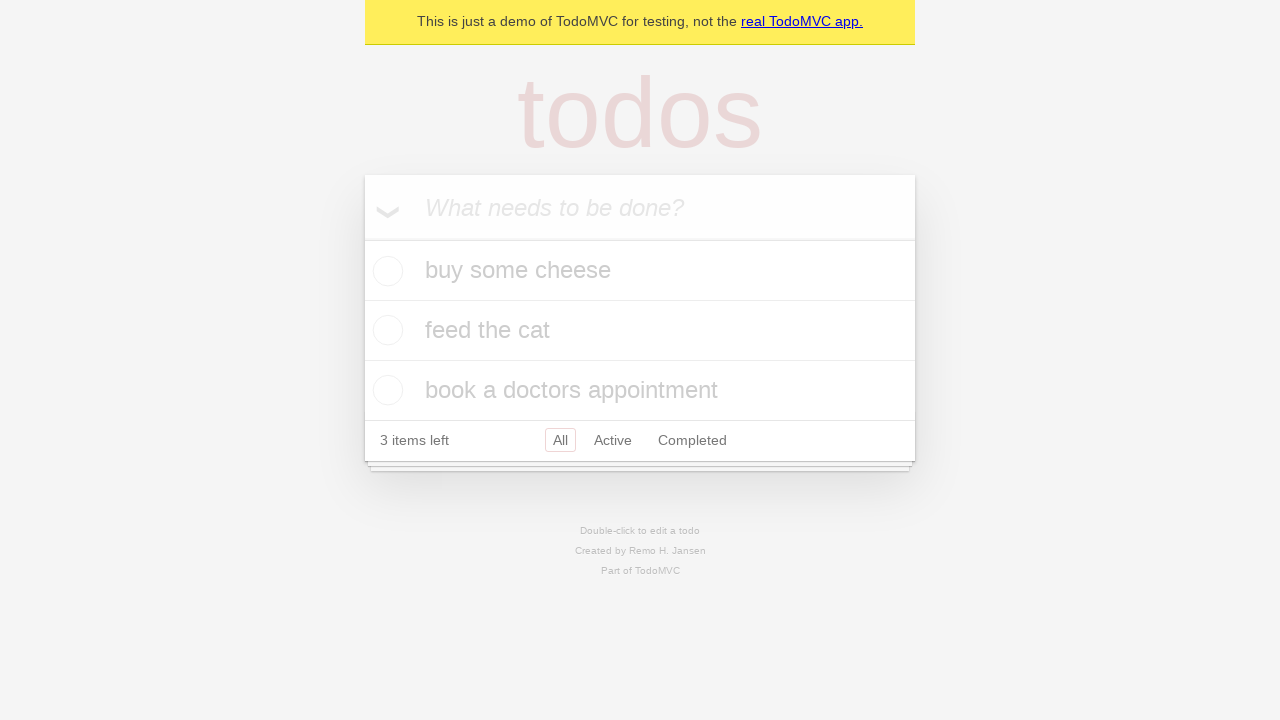

Verified all items are no longer marked as completed
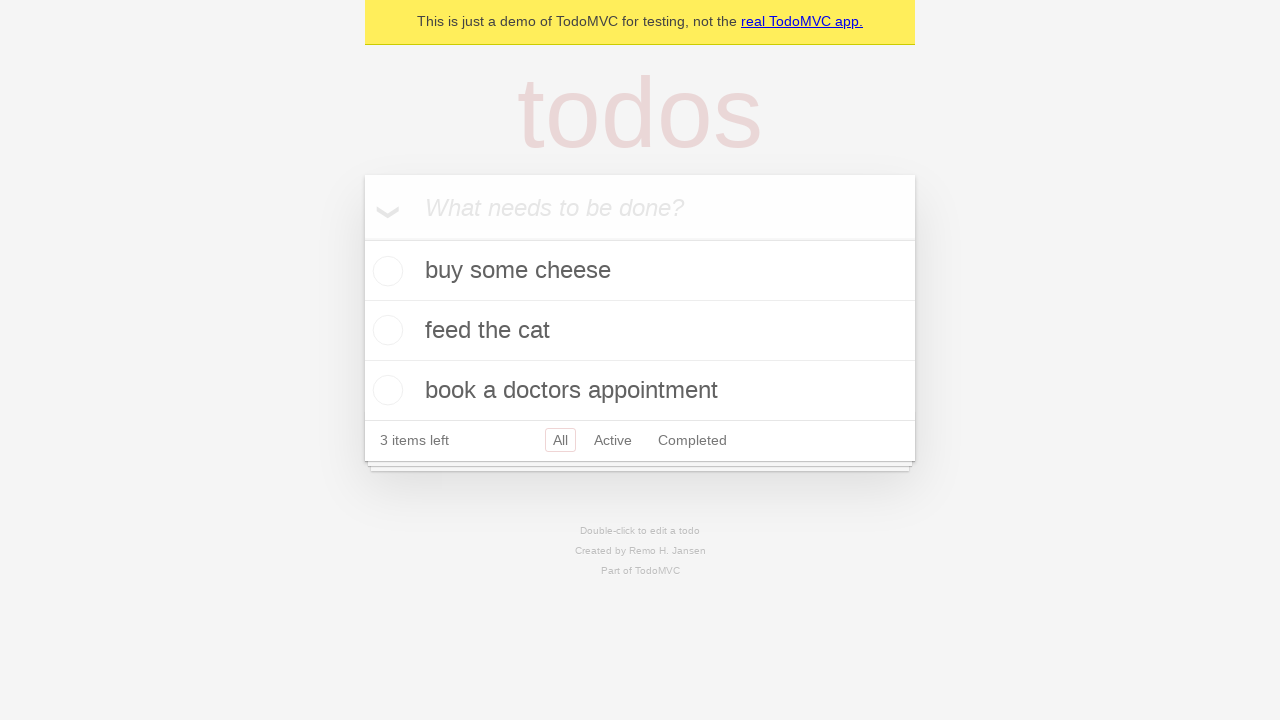

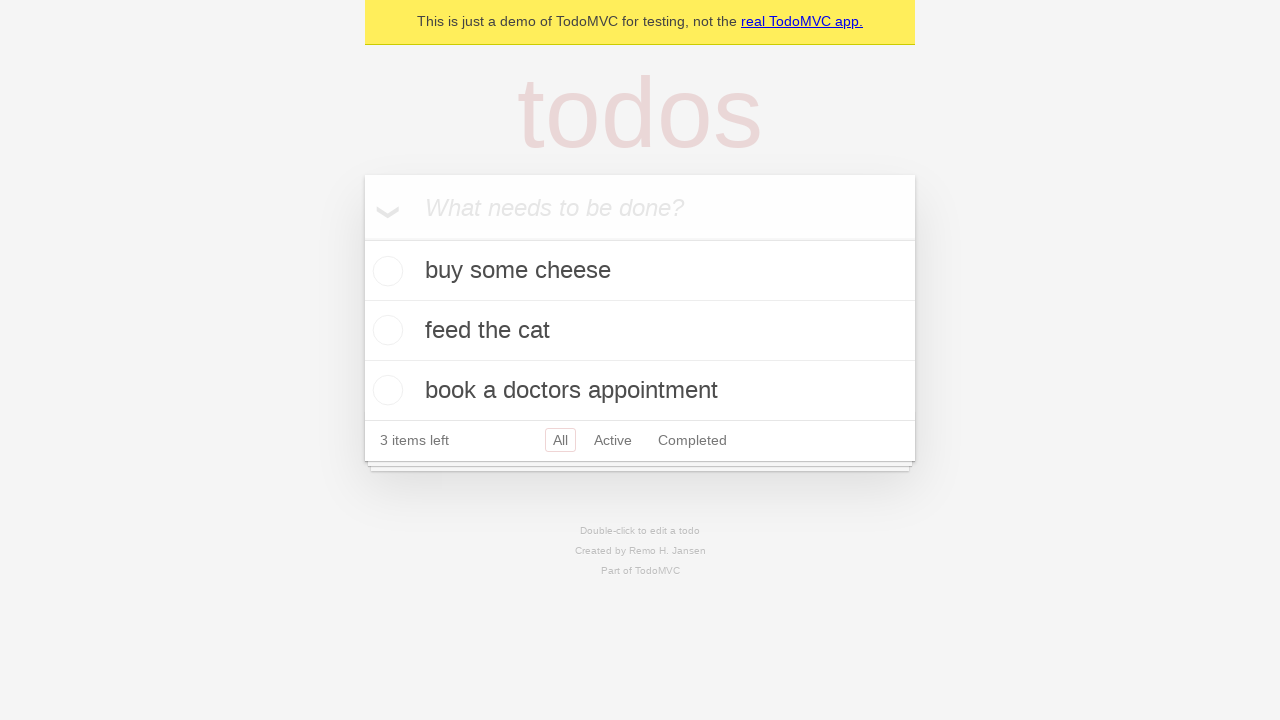